Tests a todo application by checking off items, adding a new todo item, verifying it appears in the list, and archiving completed todos

Starting URL: http://crossbrowsertesting.github.io/todo-app.html

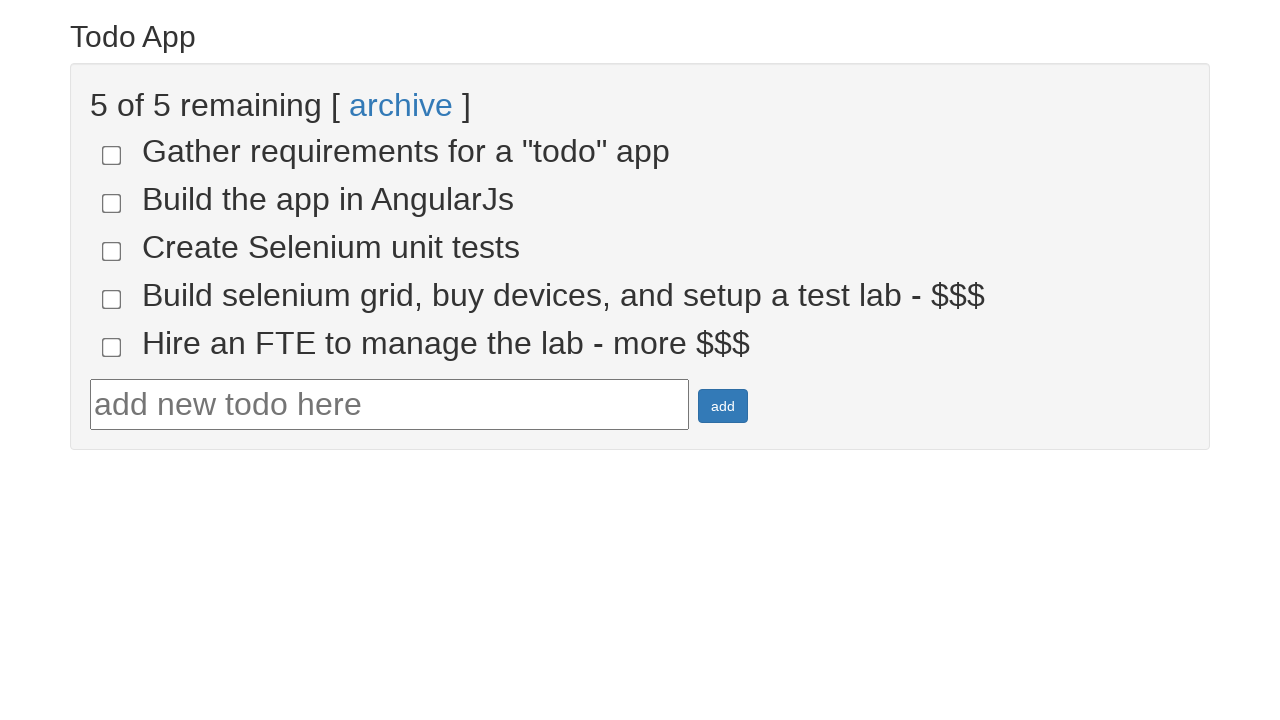

Clicked checkbox for 4th todo item at (112, 299) on input[name='todo-4']
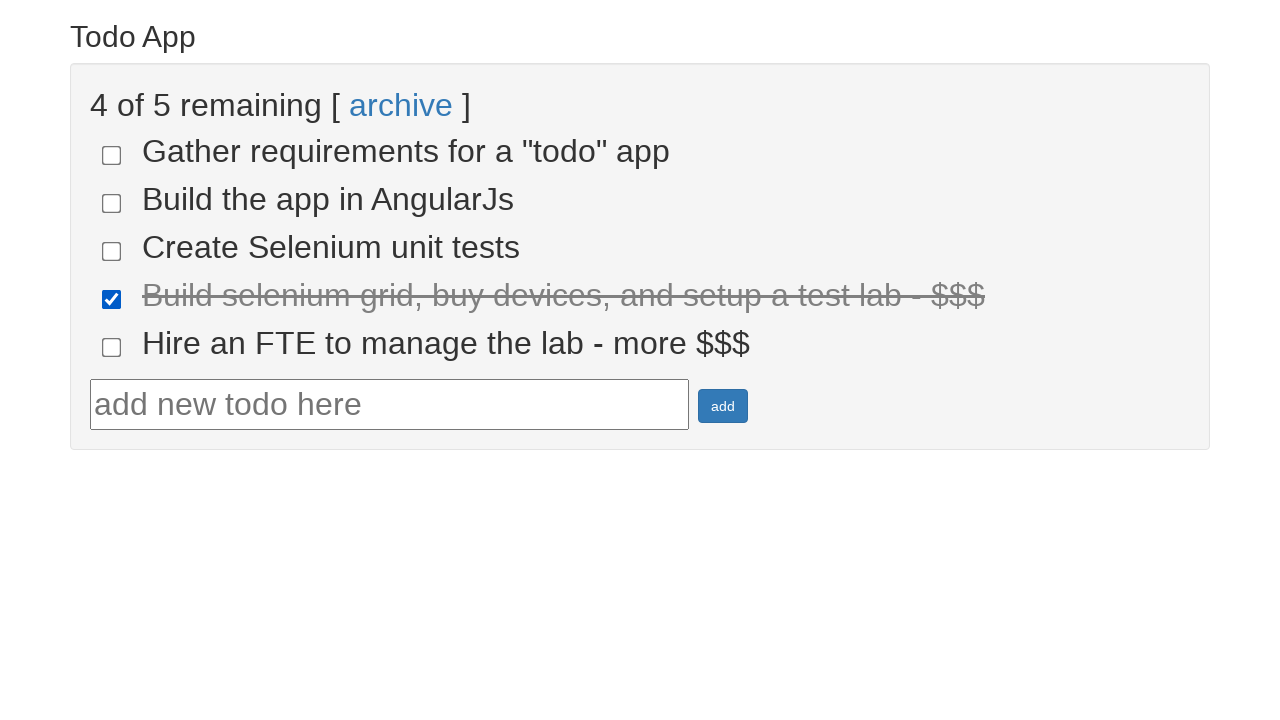

Clicked checkbox for 5th todo item at (112, 347) on input[name='todo-5']
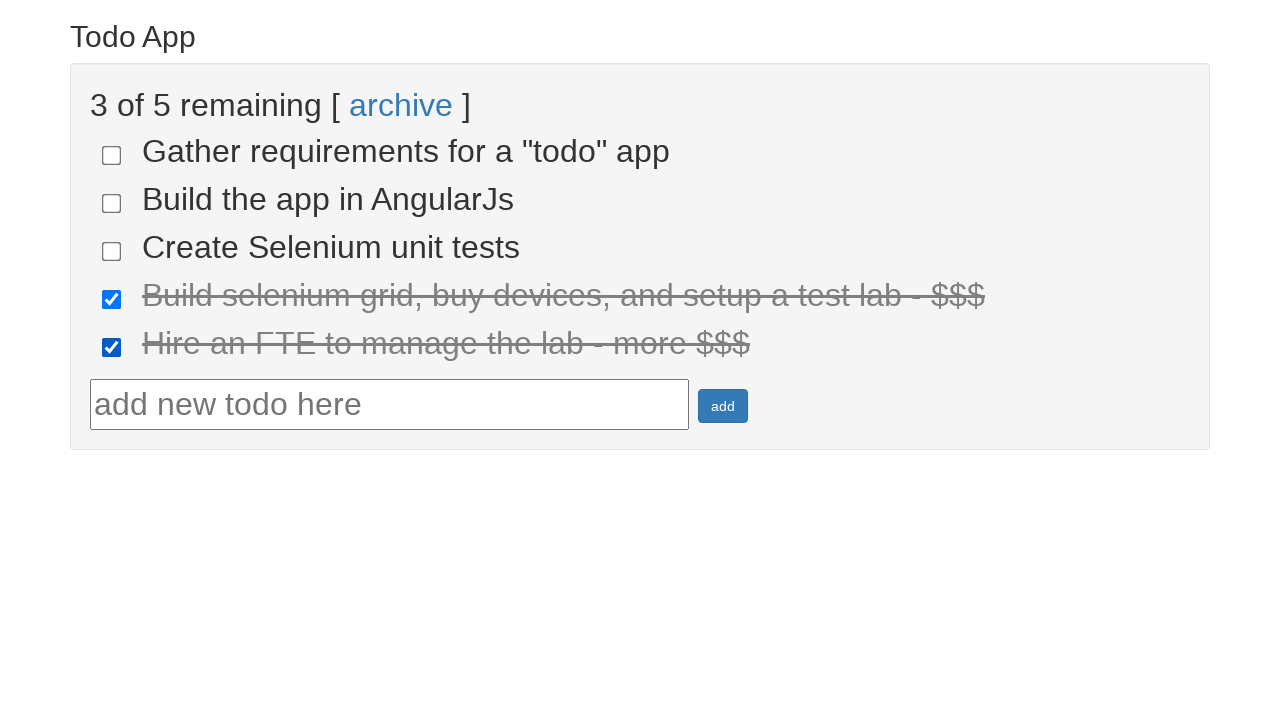

Verified two items are marked as done
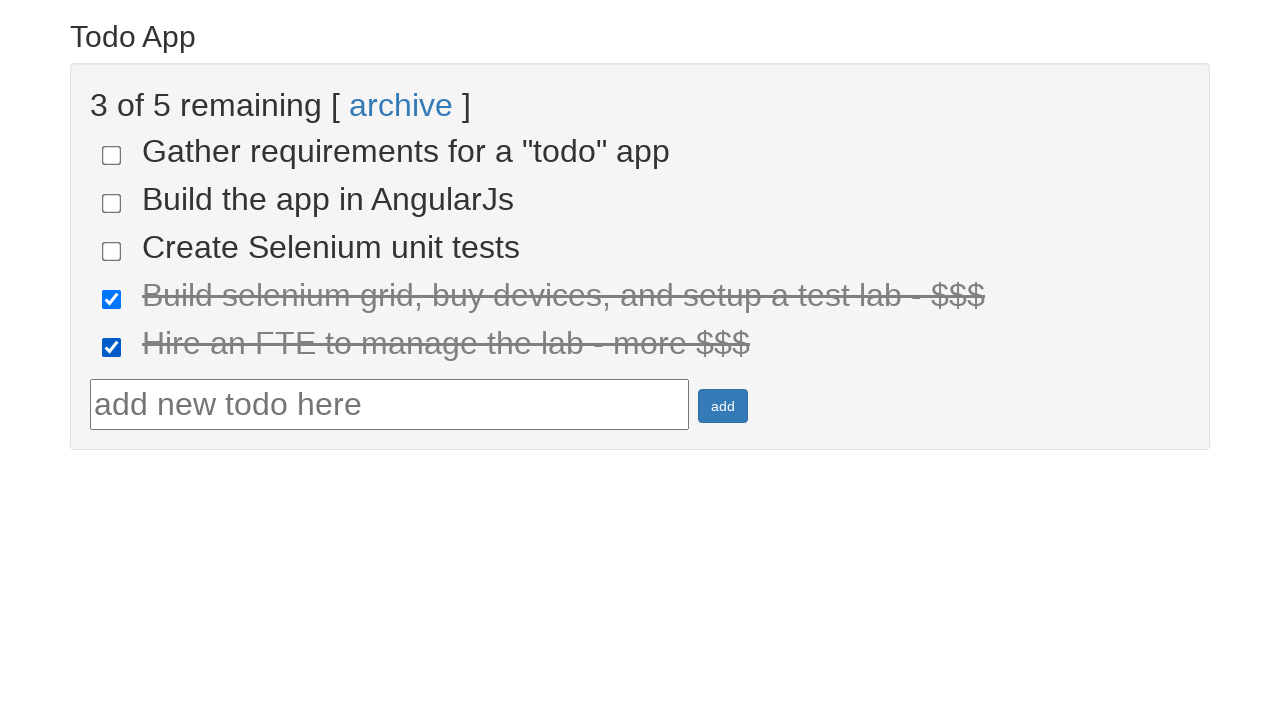

Filled todo text field with 'Run your first Selenium Test' on #todotext
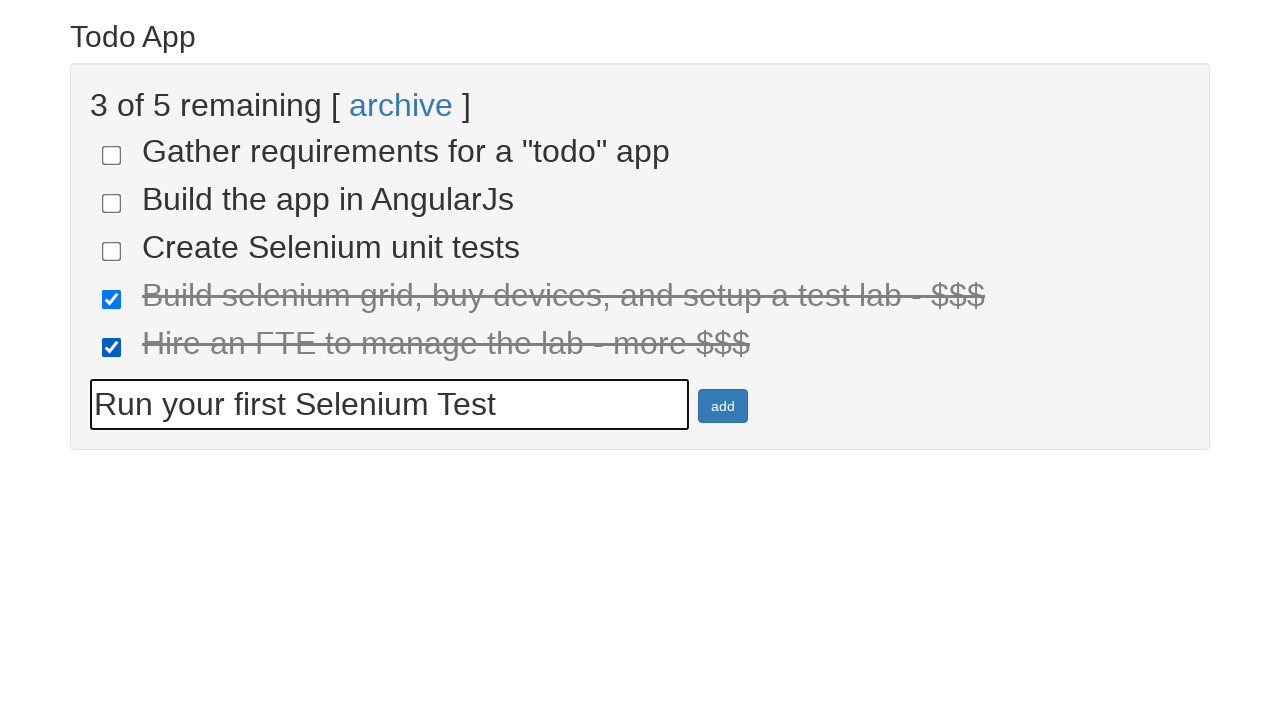

Clicked add button to create new todo item at (723, 406) on #addbutton
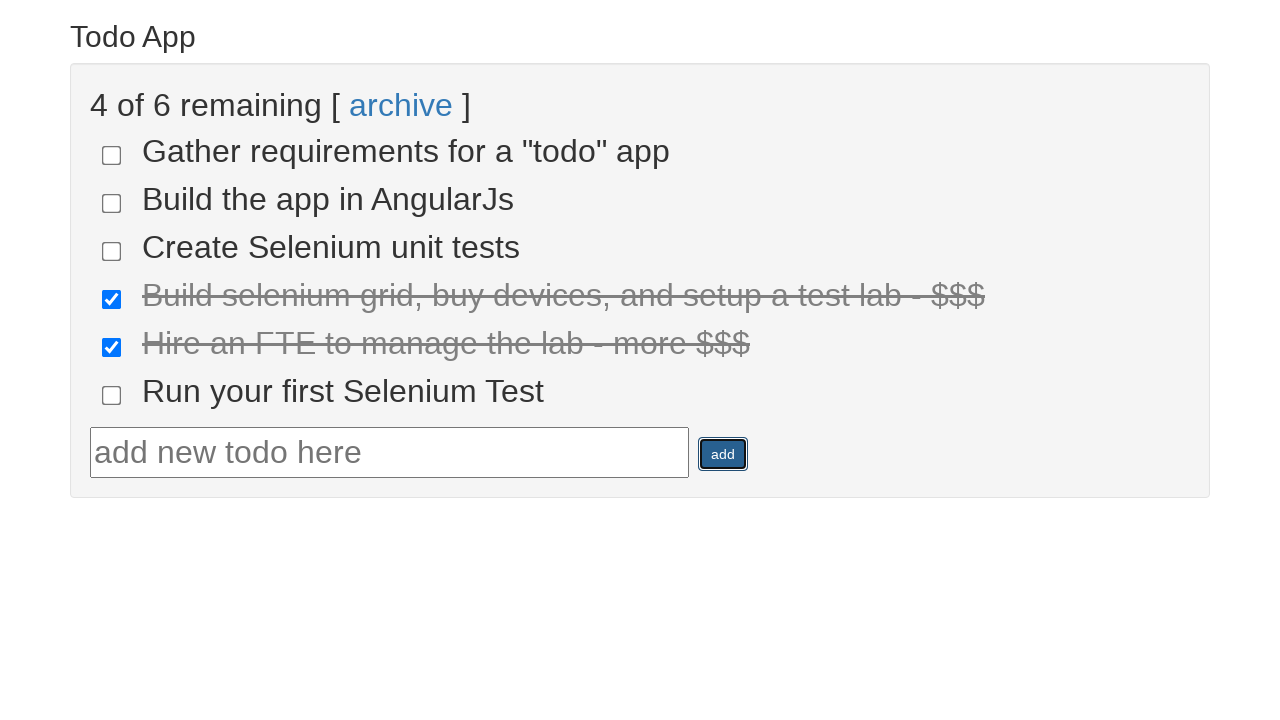

Verified new todo item appears in the list
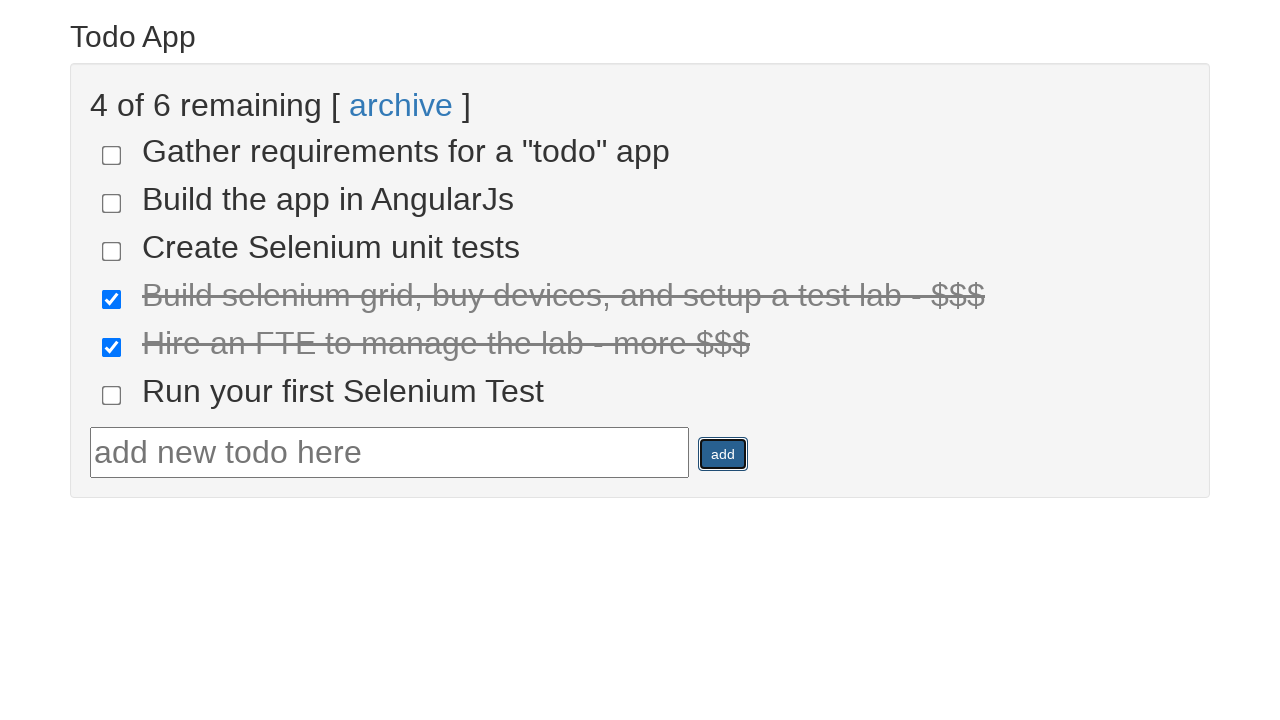

Clicked archive link to archive completed todos at (401, 105) on text=archive
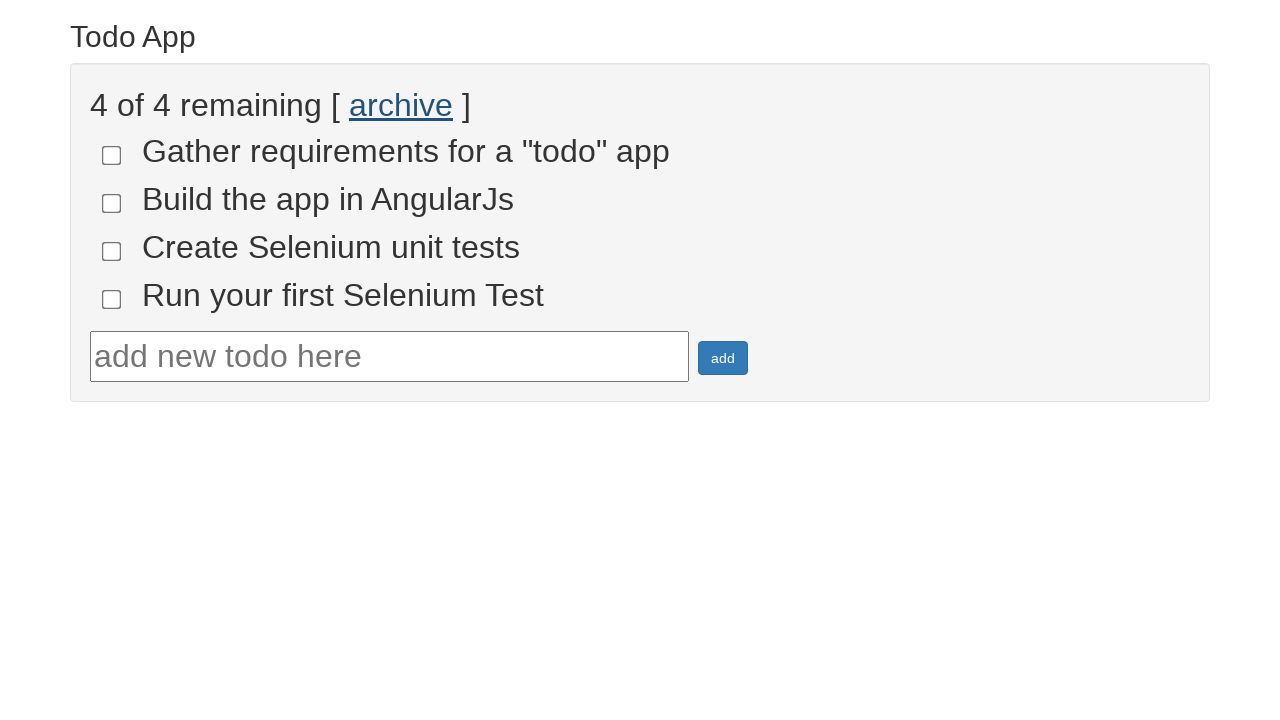

Verified remaining incomplete todo items are present
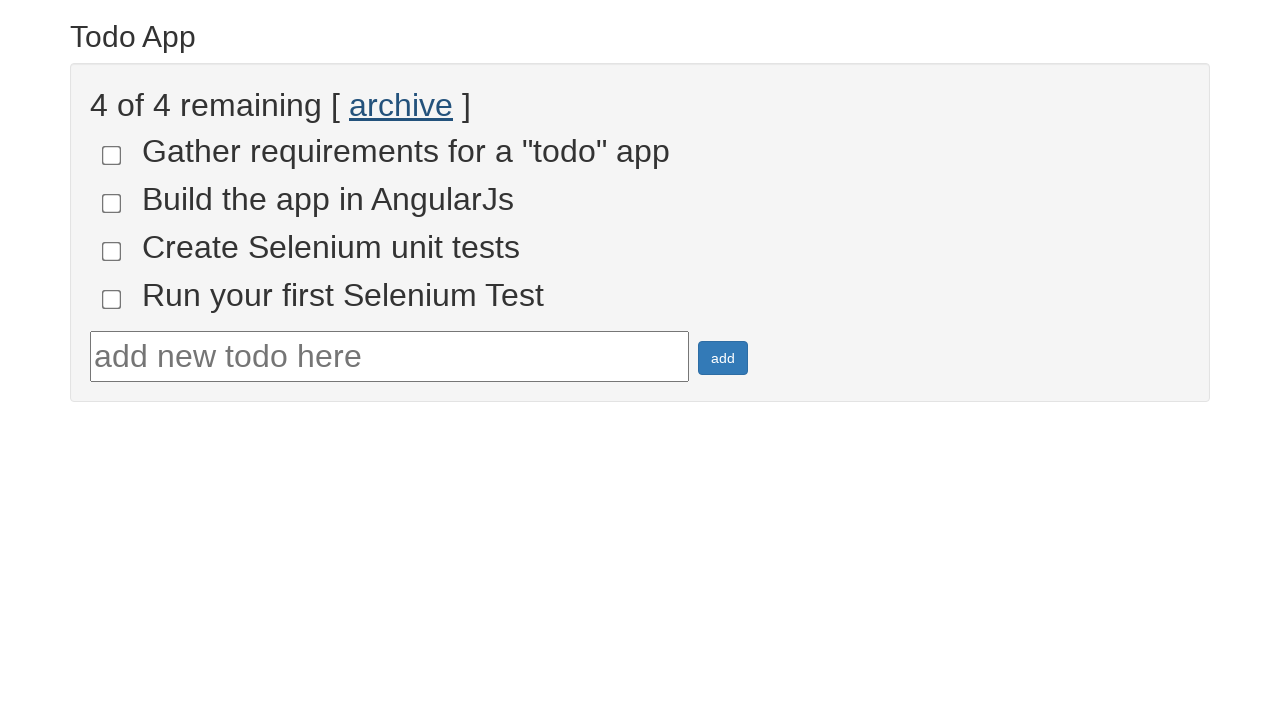

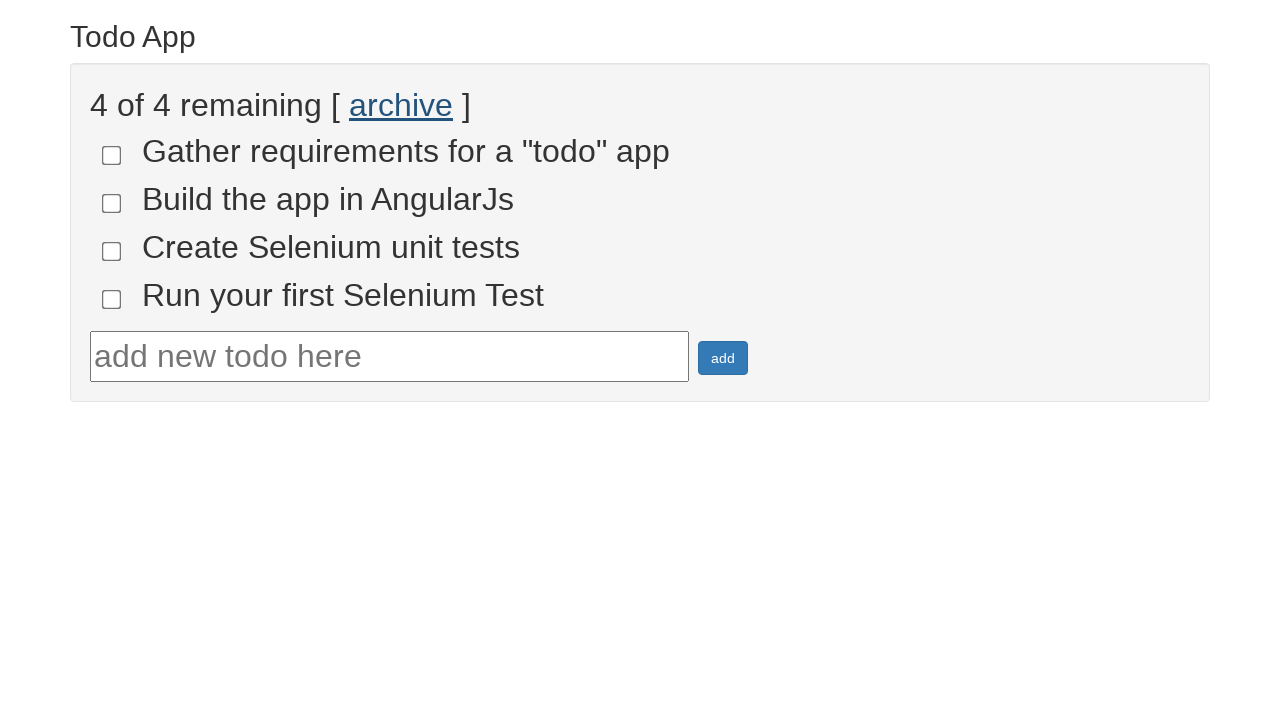